Tests various element selection methods on a demo page and clicks on a button to verify interaction capabilities

Starting URL: https://example.oxxostudio.tw/python/selenium/demo.html

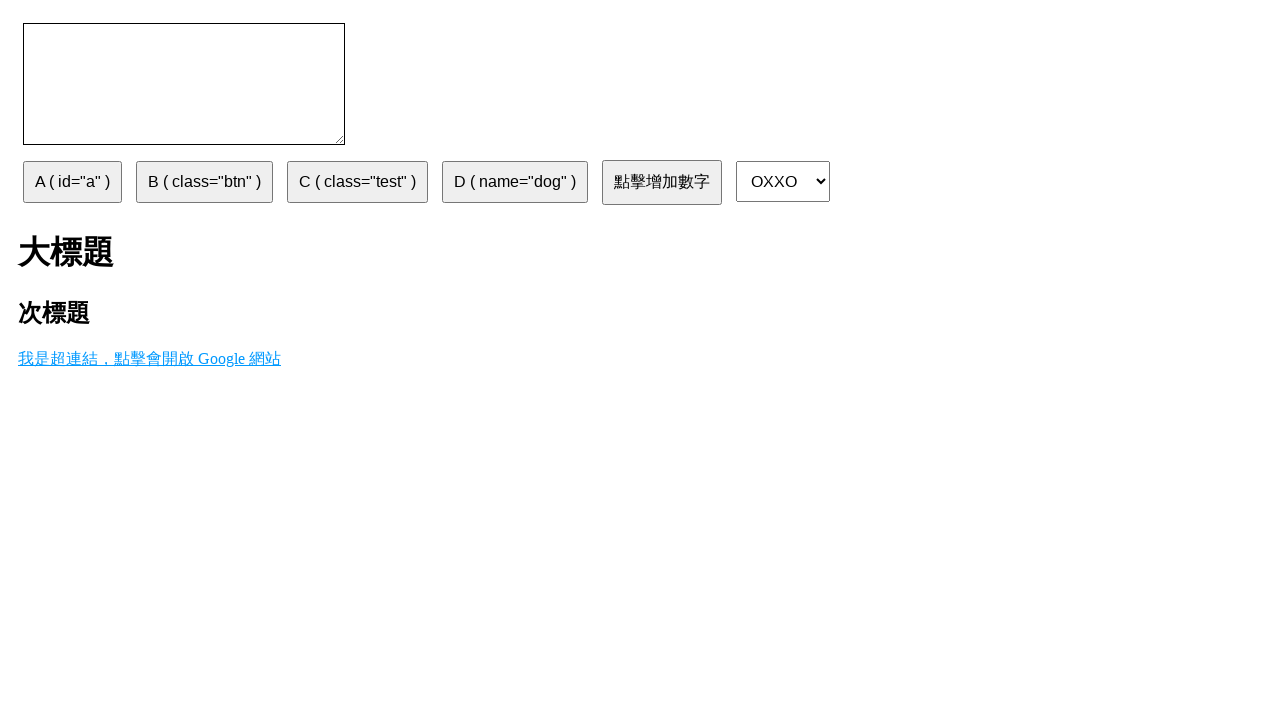

Located button element with ID 'a'
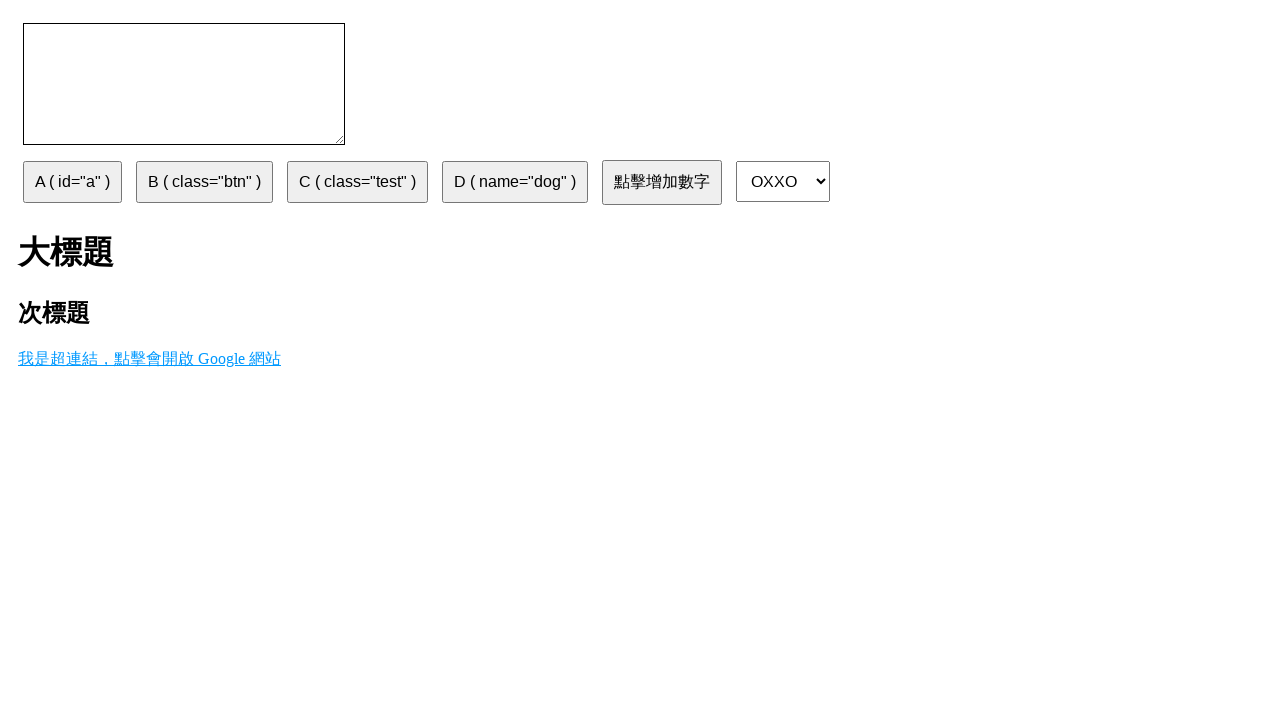

Located button element with class 'btn'
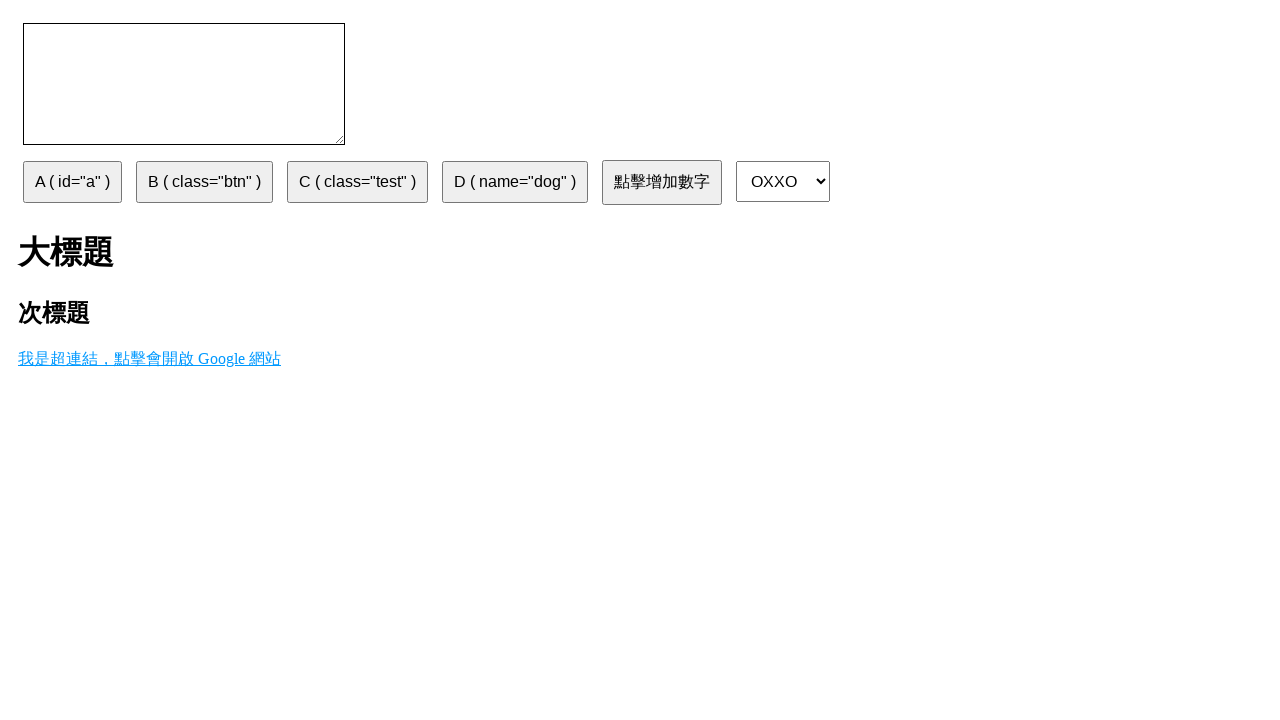

Located element with class 'test'
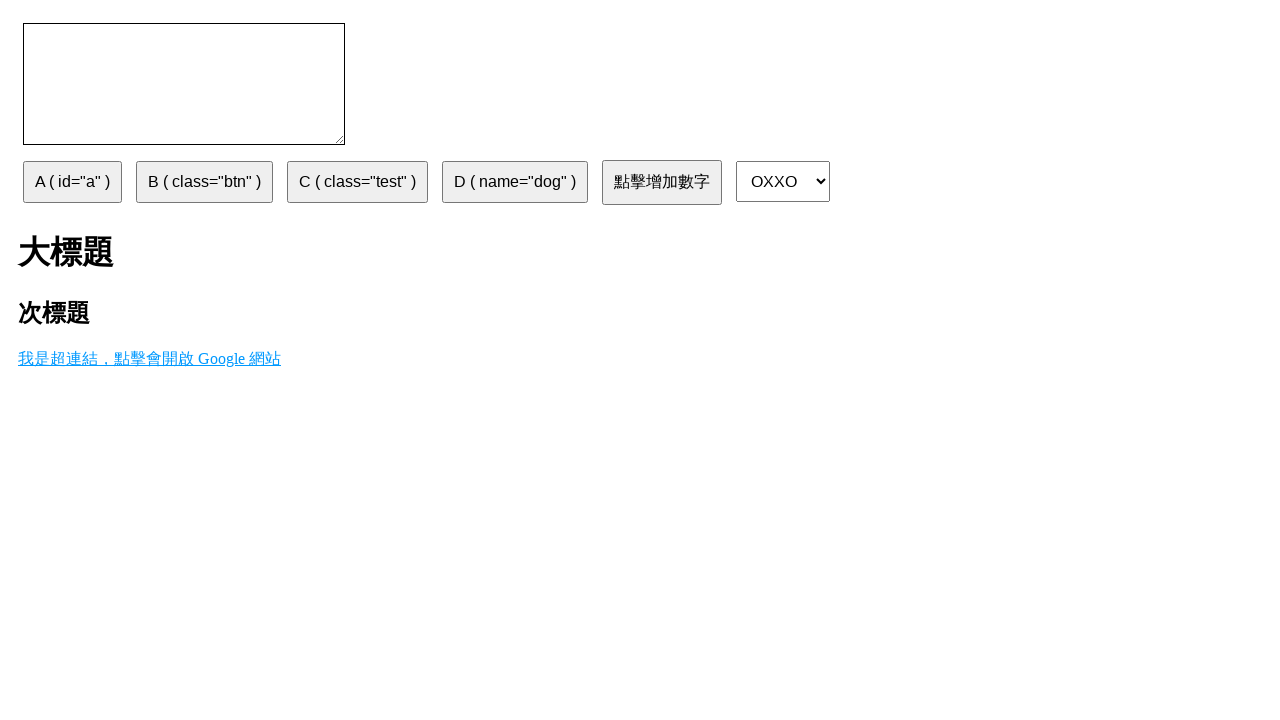

Located element with name attribute 'dog'
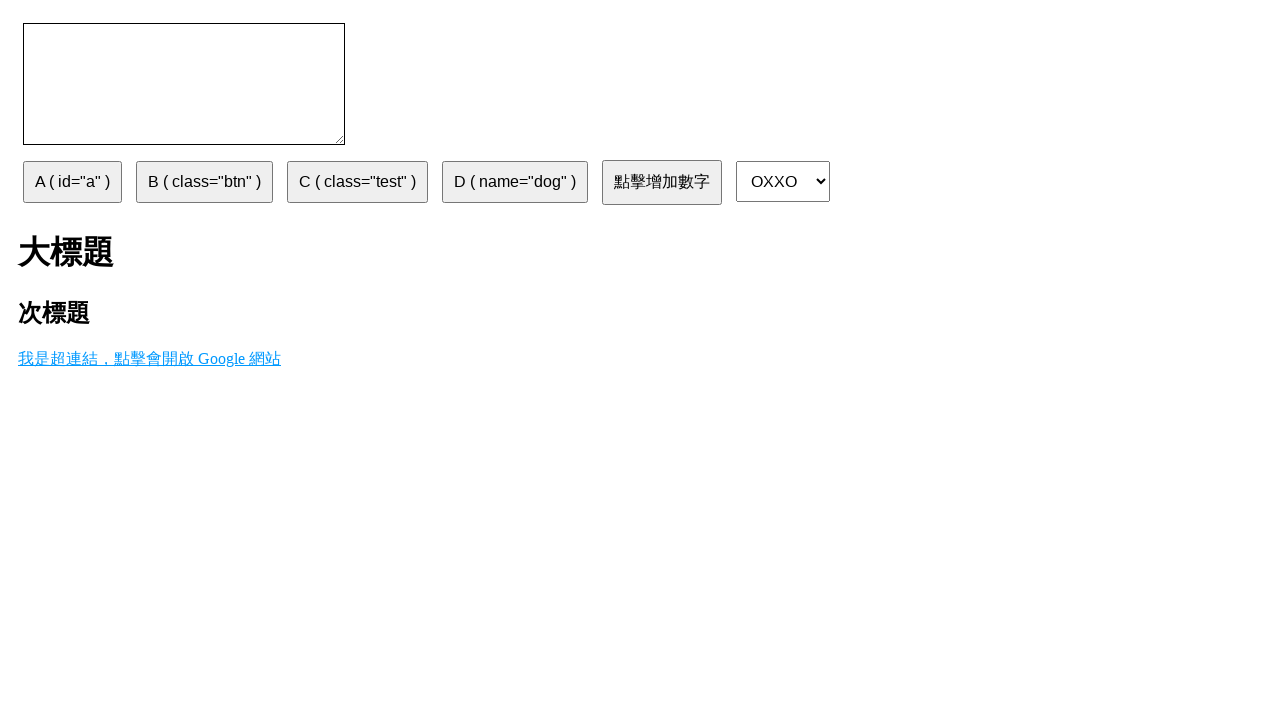

Located h1 heading element
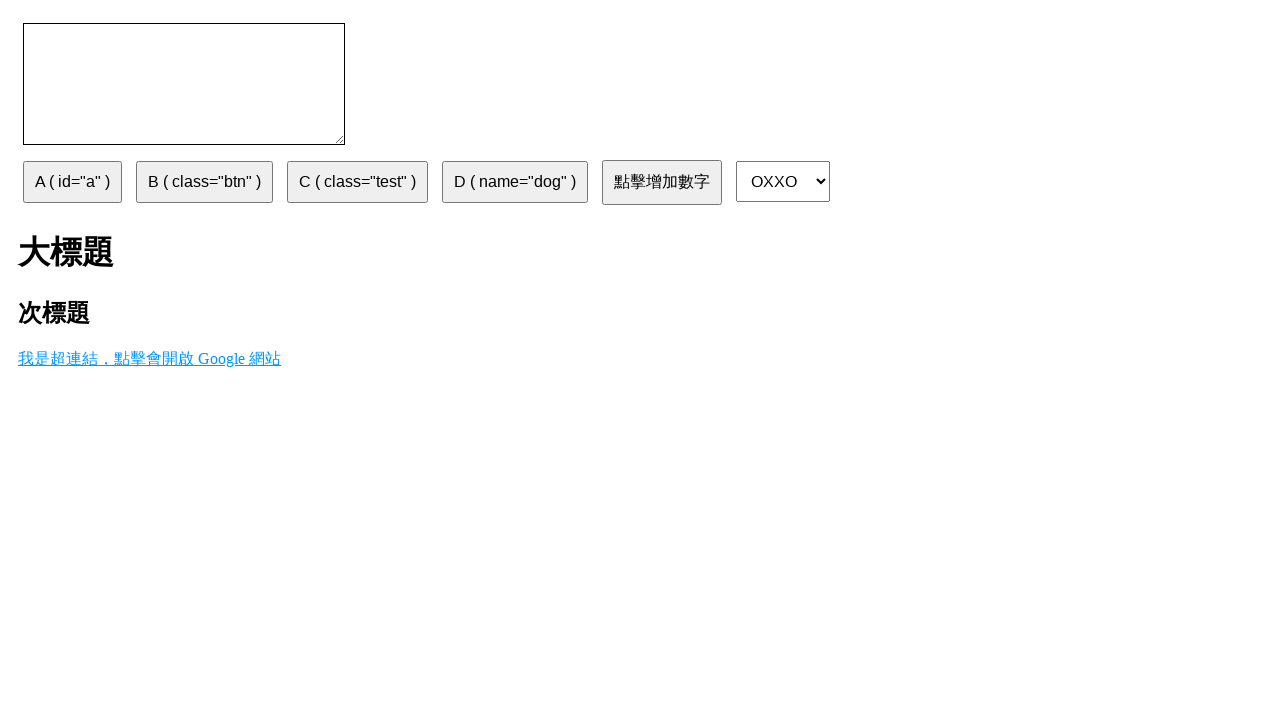

Located link by full text '我是超連結，點擊會開啟 Google 網站'
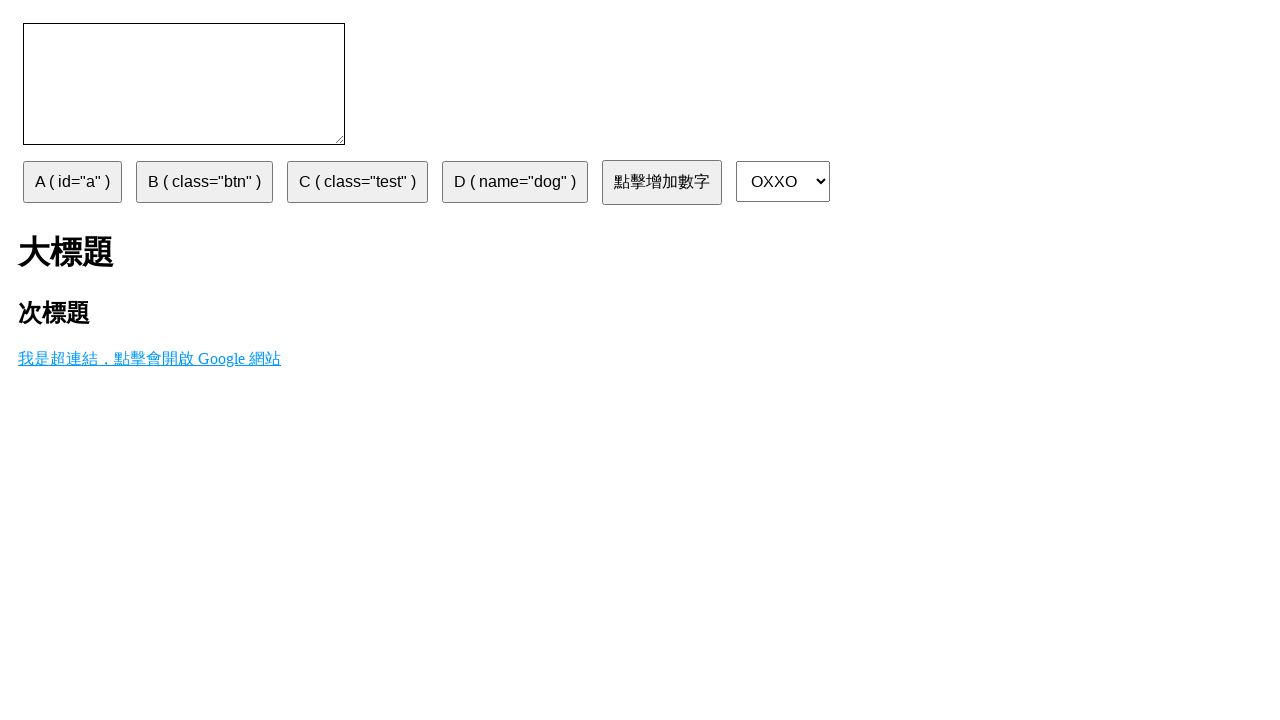

Located link by partial text 'Google'
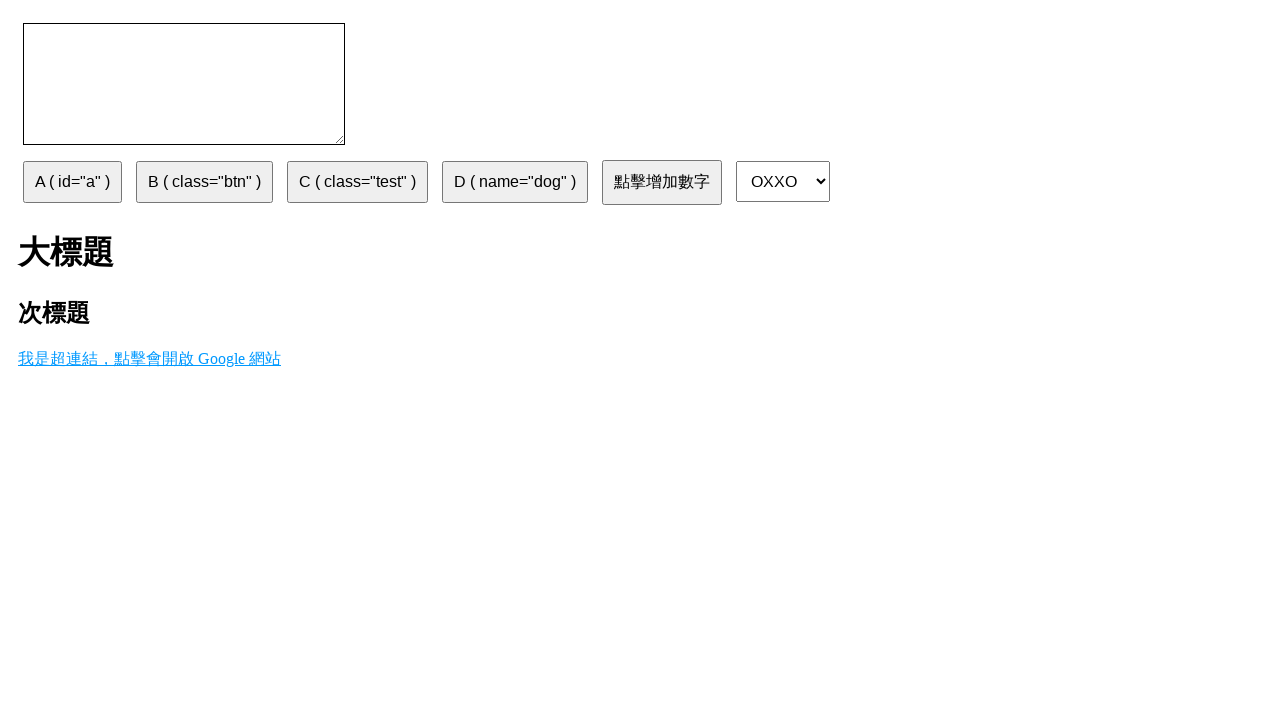

Located select element
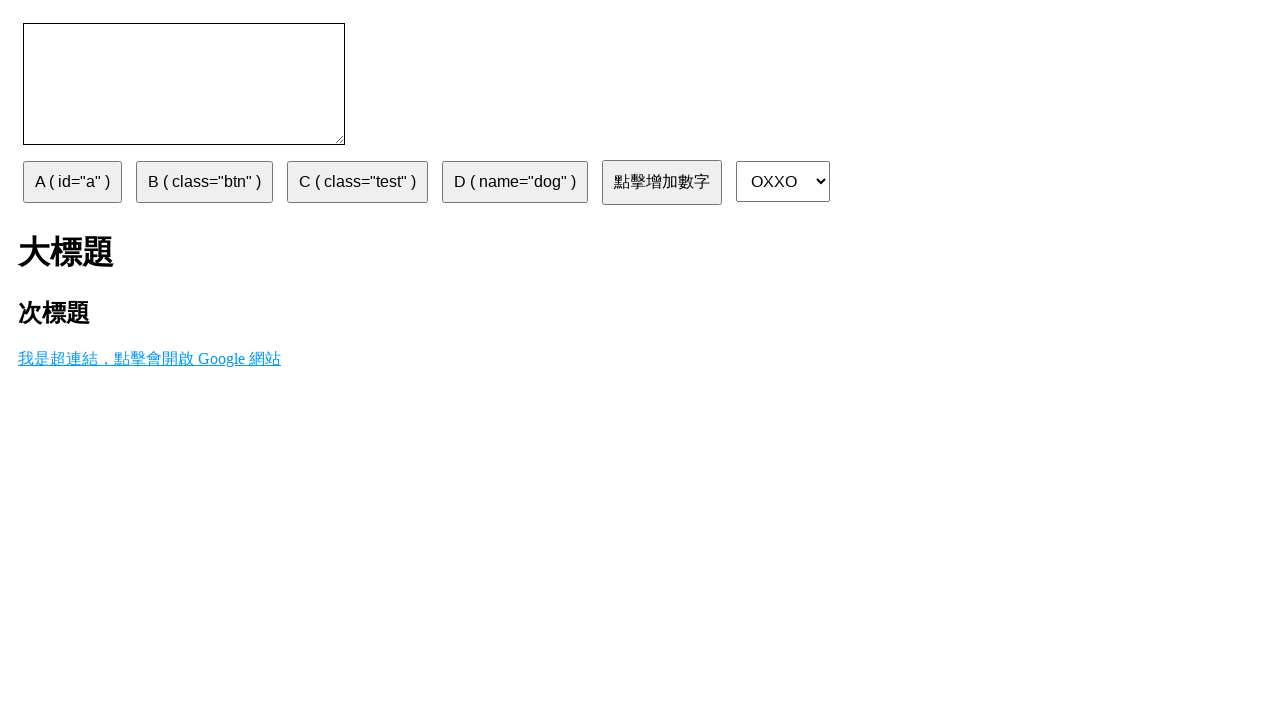

Clicked button A to verify interaction capabilities at (72, 182) on #a
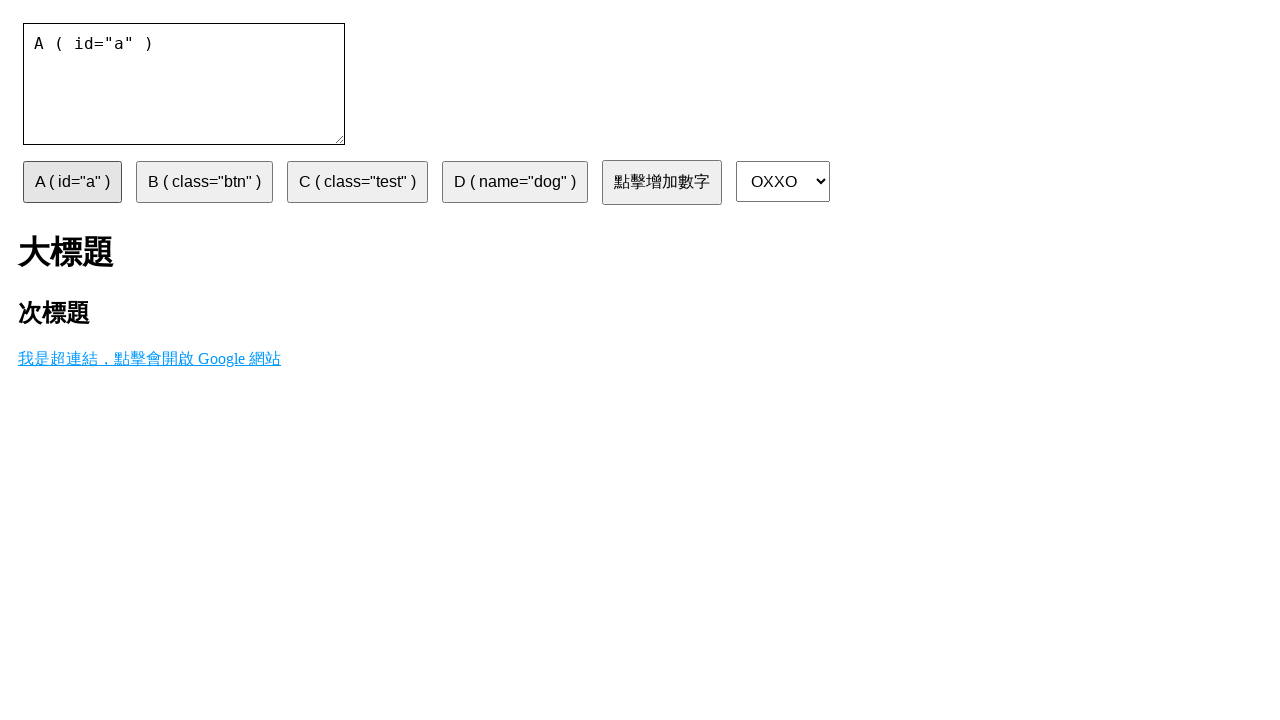

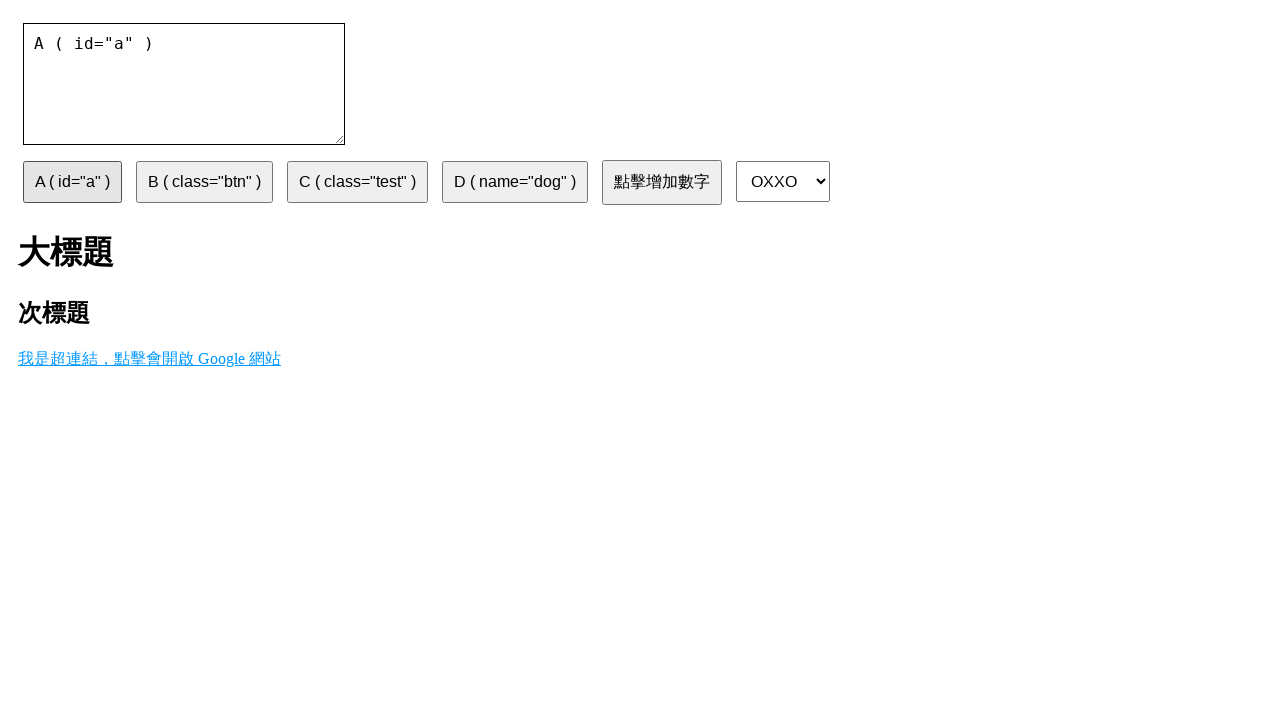